Tests a registration form by filling in first name, last name, and email fields, then submitting the form and verifying the success message

Starting URL: http://suninjuly.github.io/registration1.html

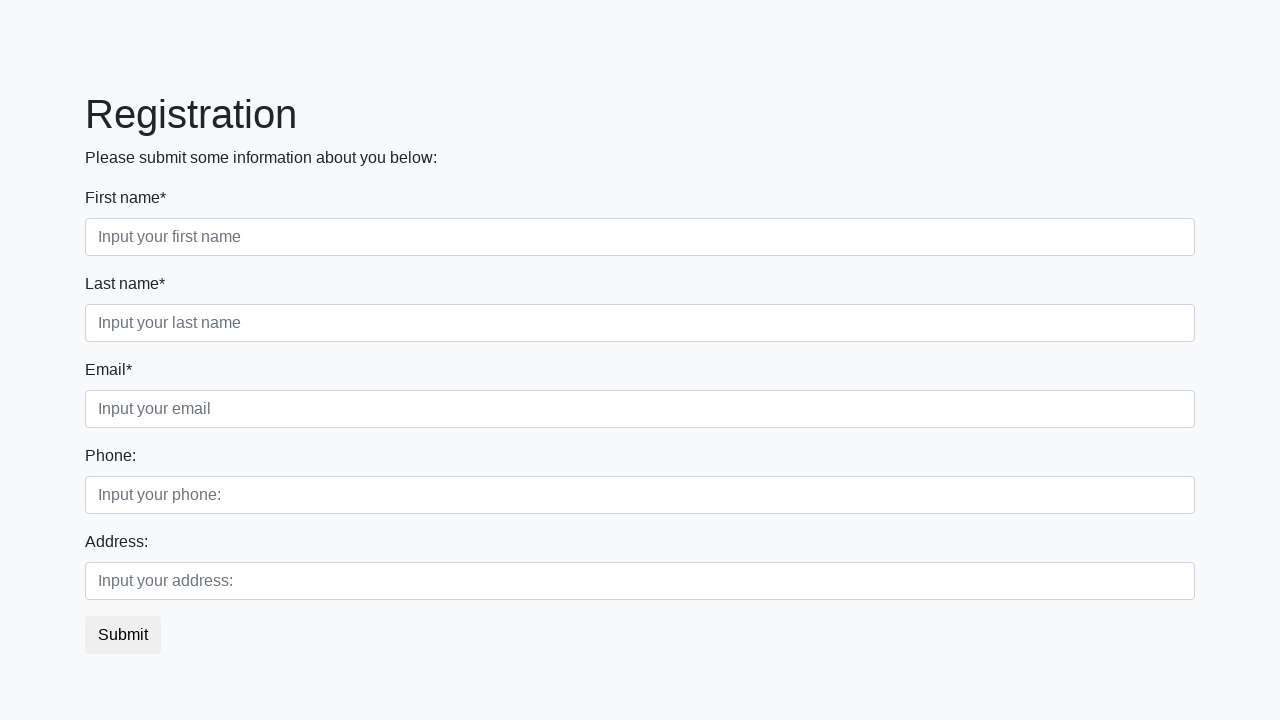

Filled first name field with 'John' on //div[@class="first_block"]/div/input[@class="form-control first"]
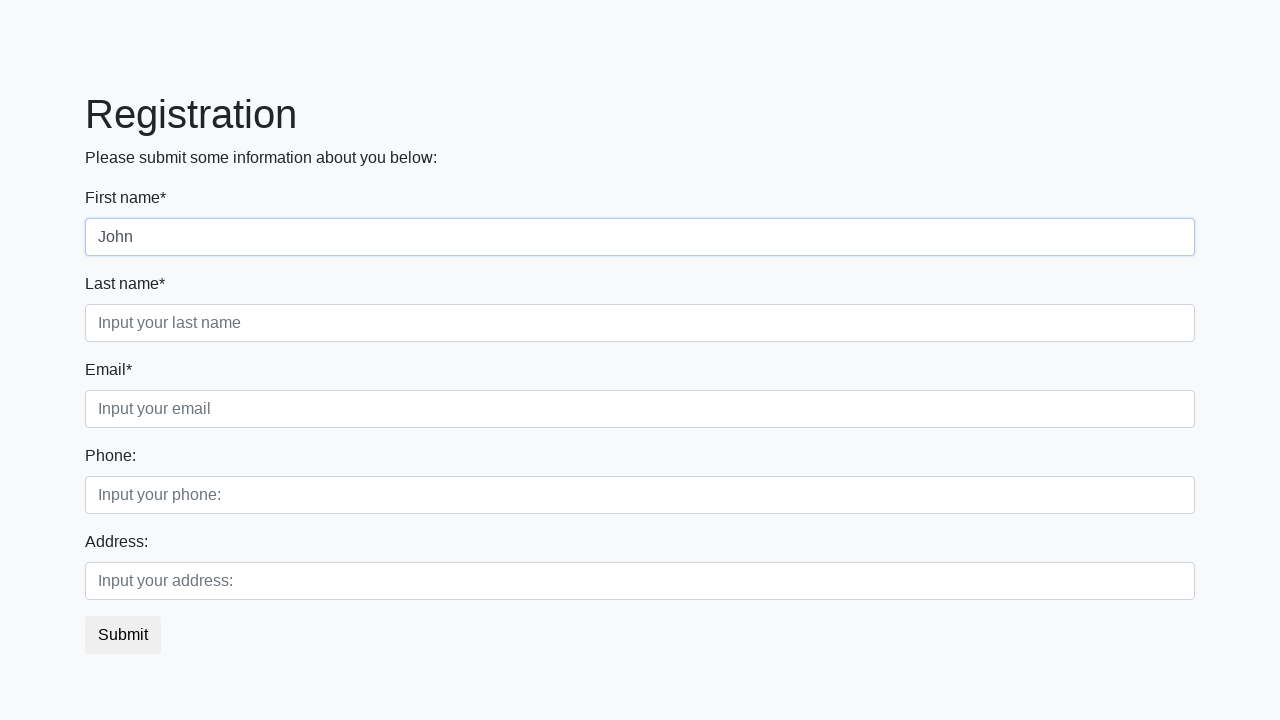

Filled last name field with 'Smith' on //div[@class="first_block"]/div/input[@class="form-control second"]
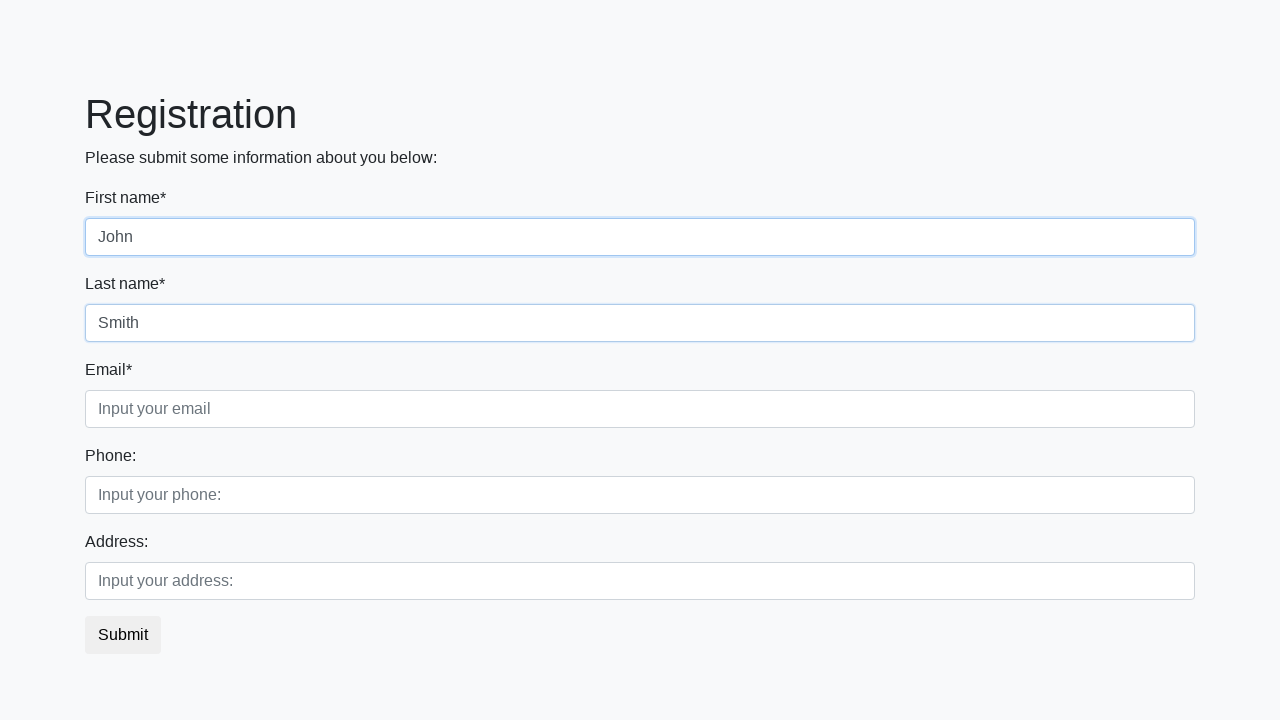

Filled email field with 'john.smith@example.com' on //div[@class="first_block"]/div/input[@class="form-control third"]
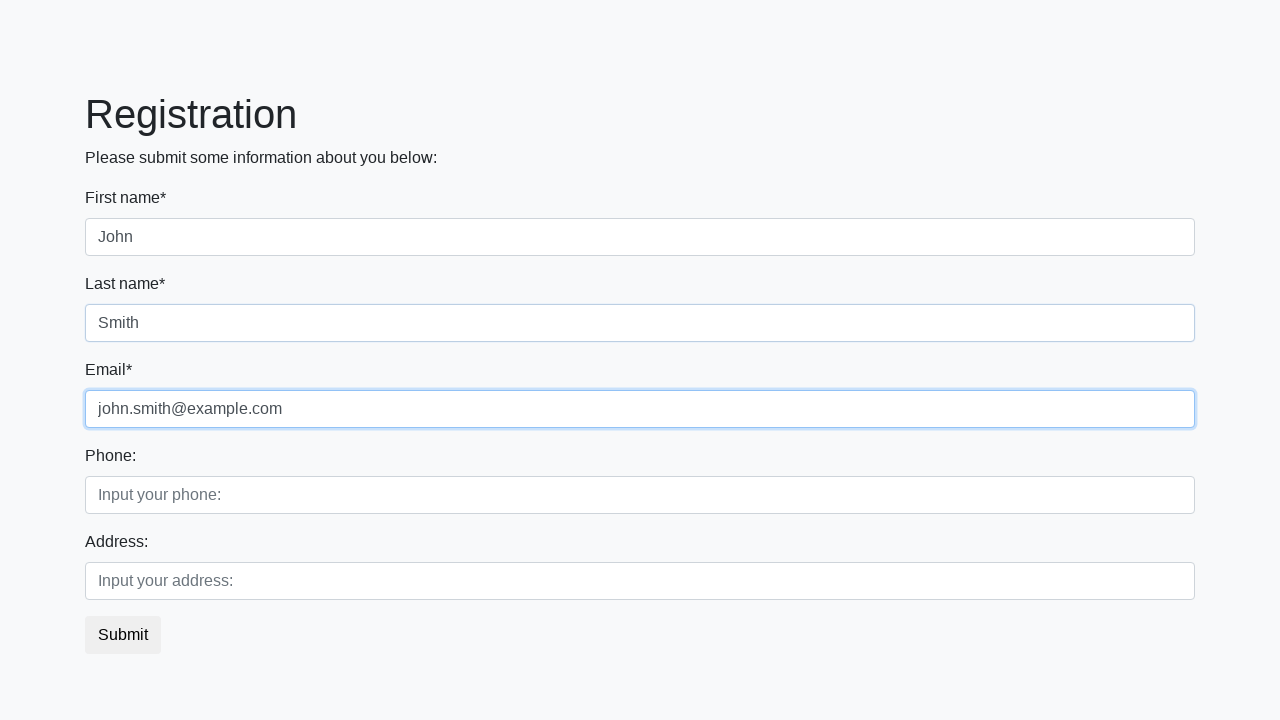

Clicked submit button to register at (123, 635) on button.btn
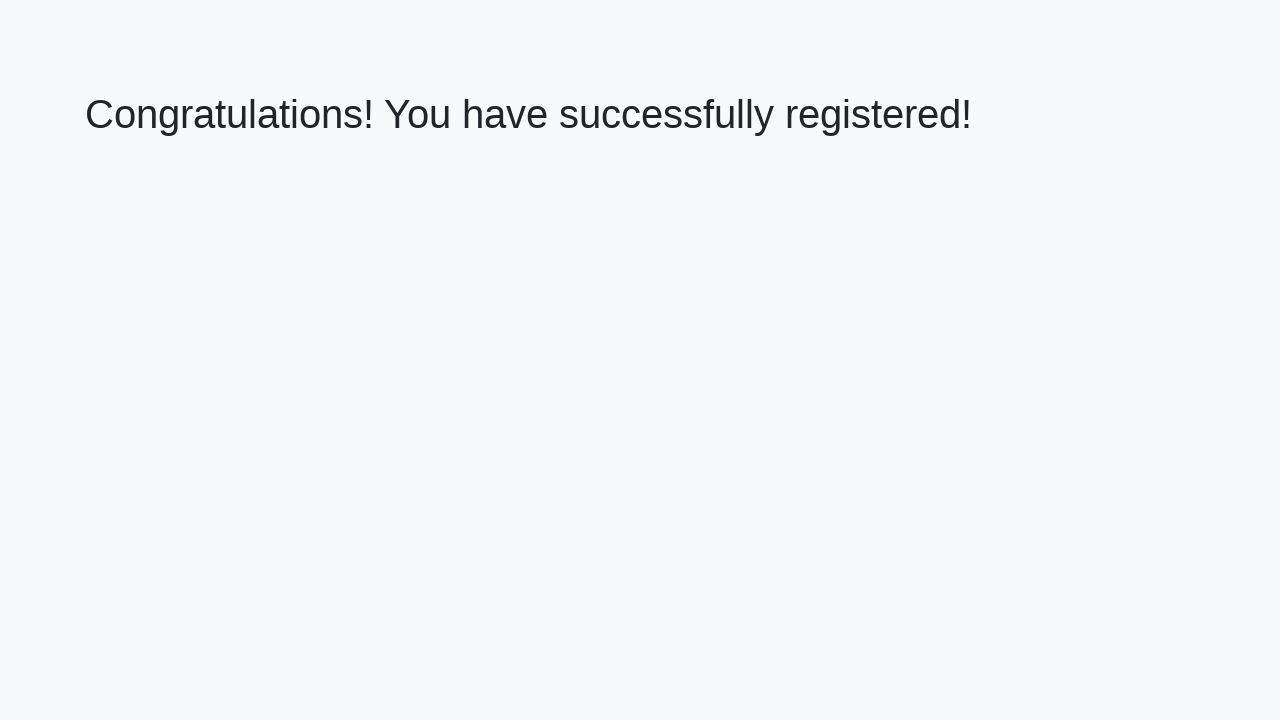

Success message header loaded
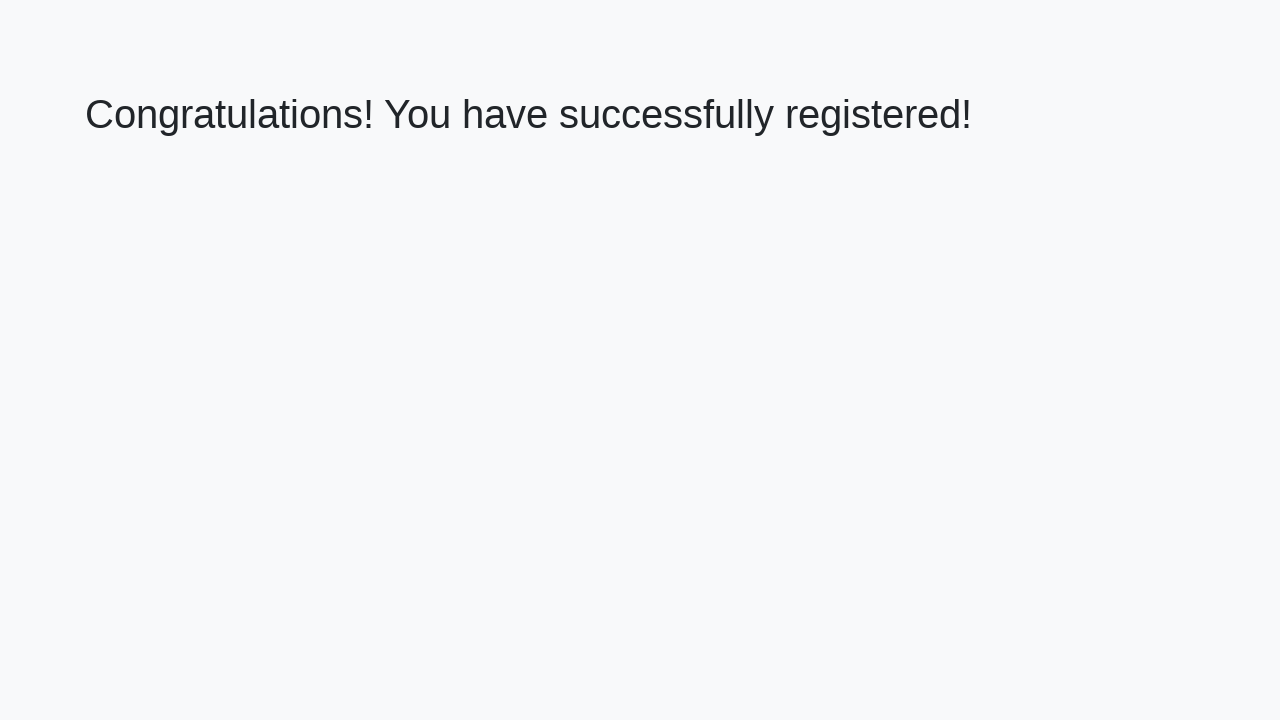

Retrieved success message: 'Congratulations! You have successfully registered!'
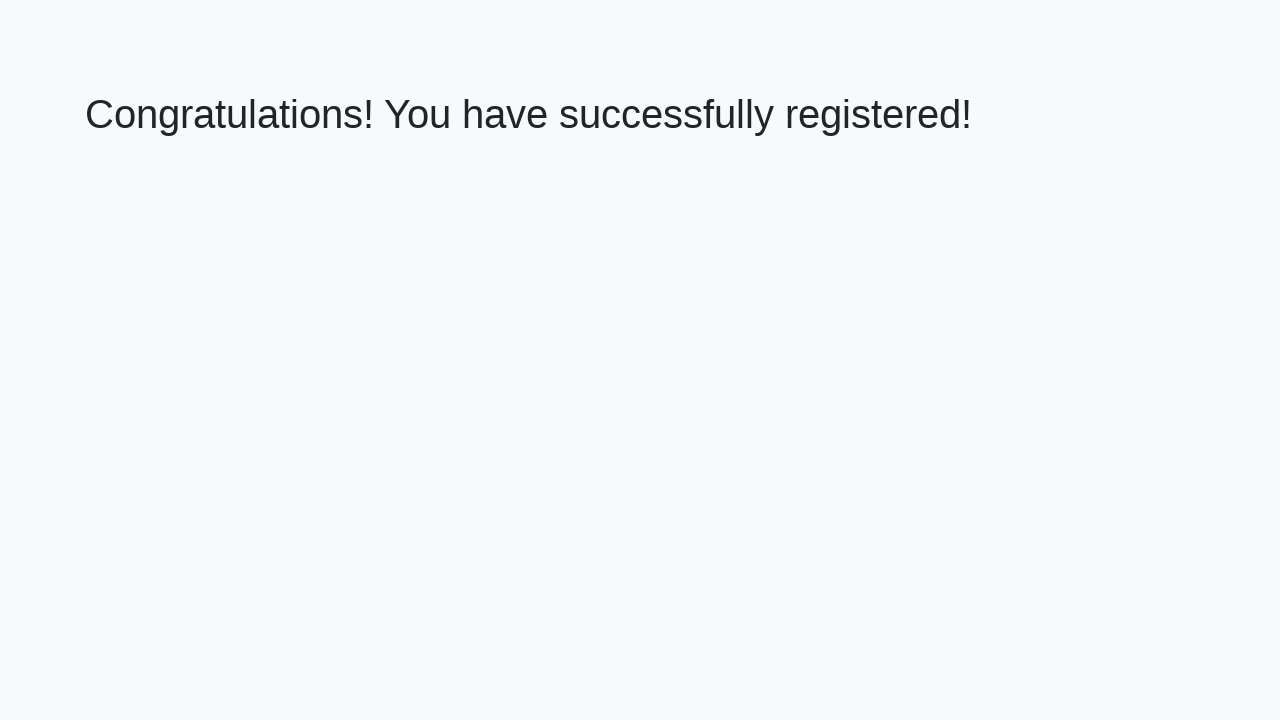

Verified success message matches expected text
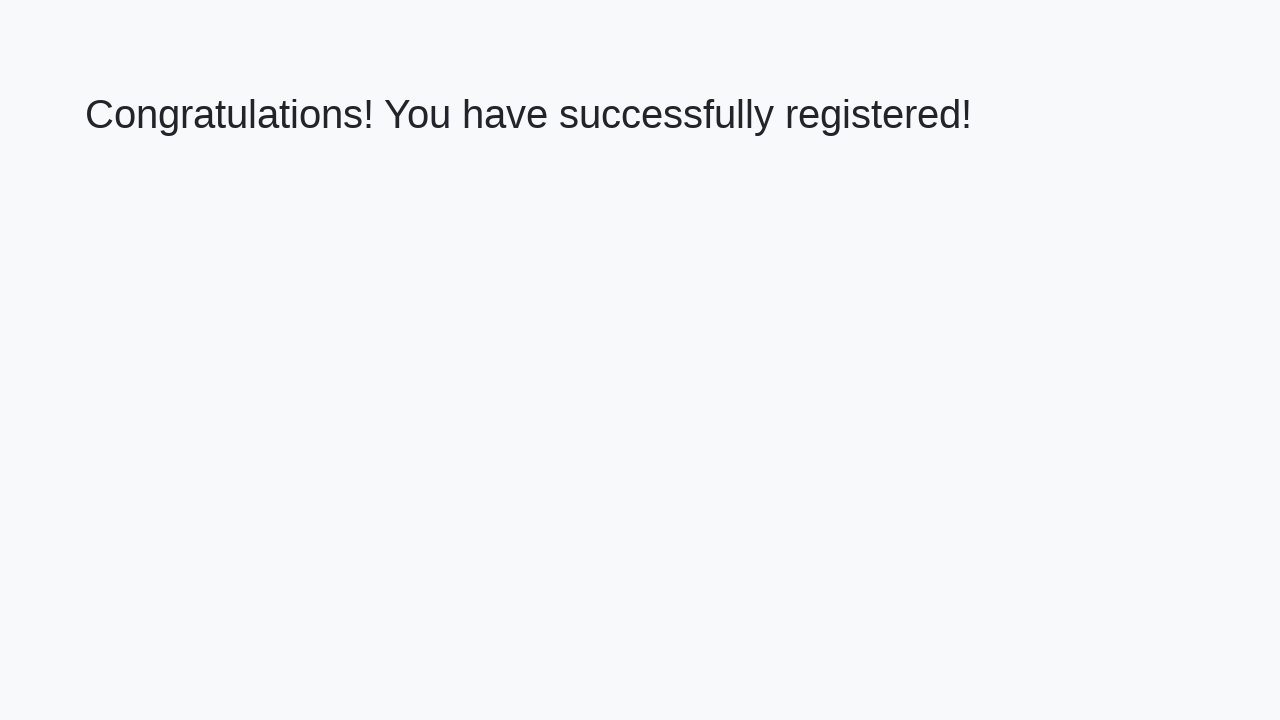

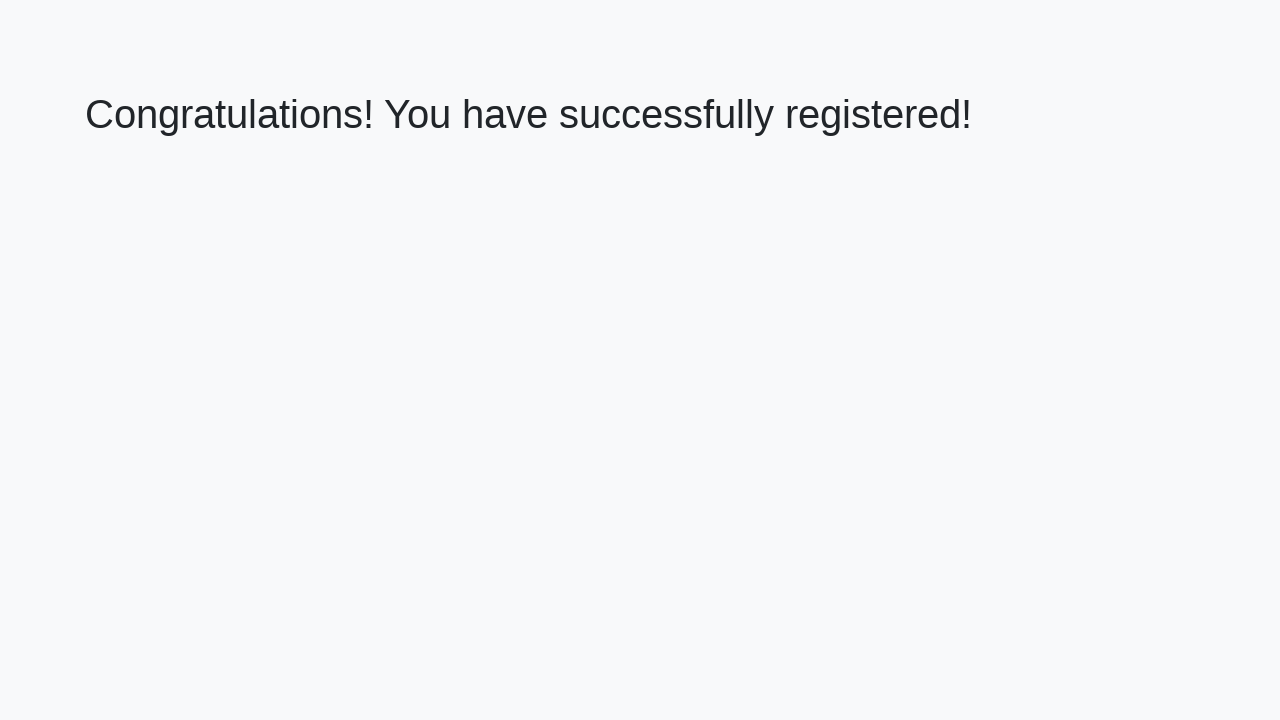